Tests the Add/Remove Elements page by clicking the Add Element button to create a Delete button, verifying it appears, clicking Delete to remove it, and verifying the page heading is still visible.

Starting URL: https://the-internet.herokuapp.com/add_remove_elements/

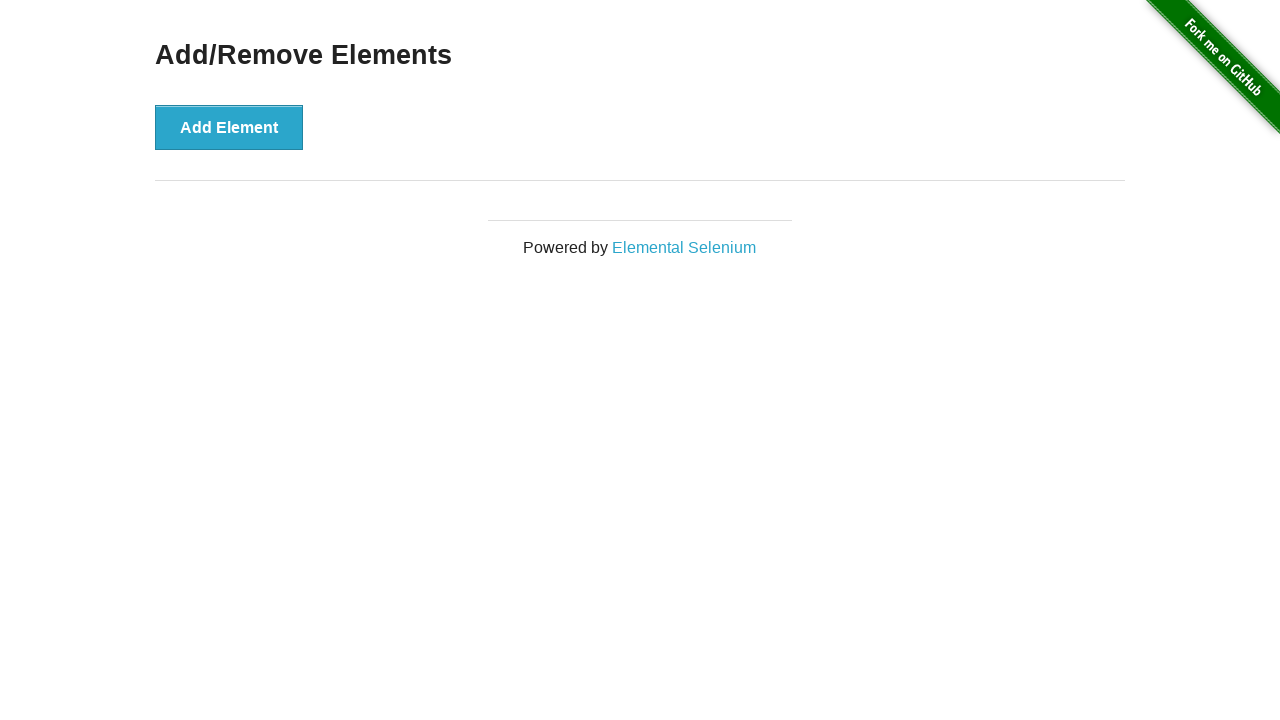

Clicked the 'Add Element' button at (229, 127) on xpath=//*[text()='Add Element']
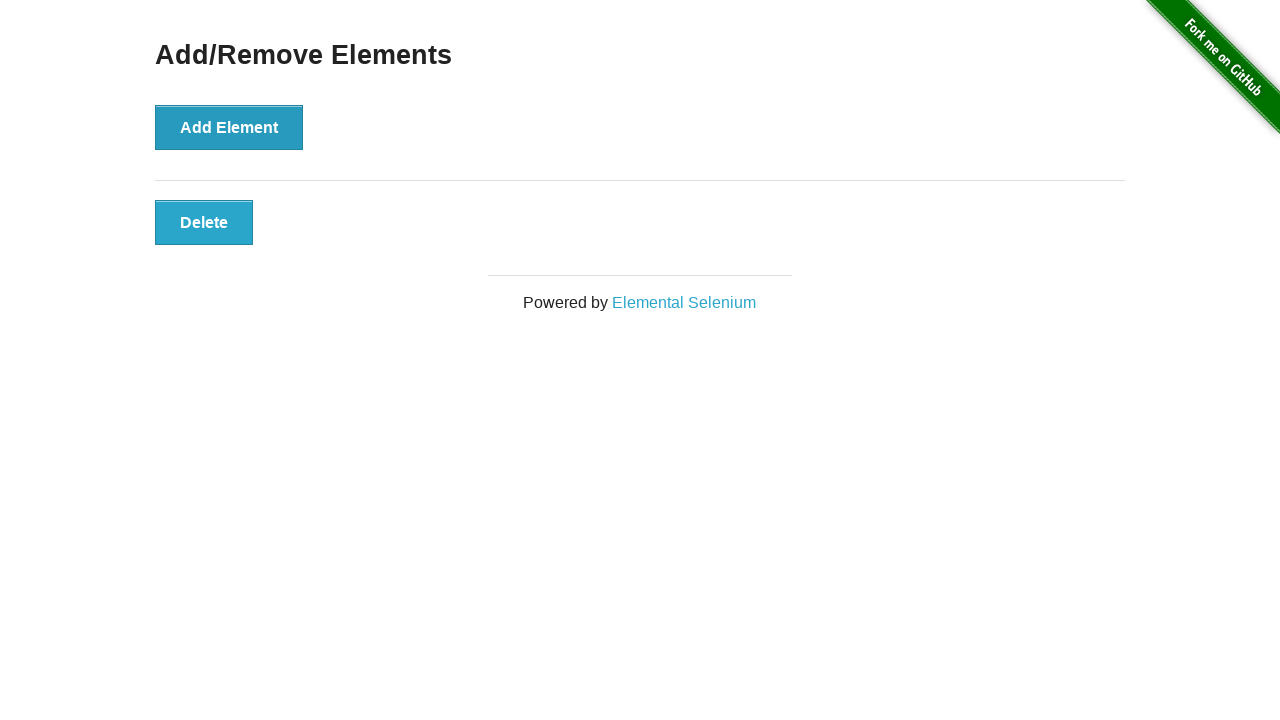

Delete button appeared after clicking Add Element
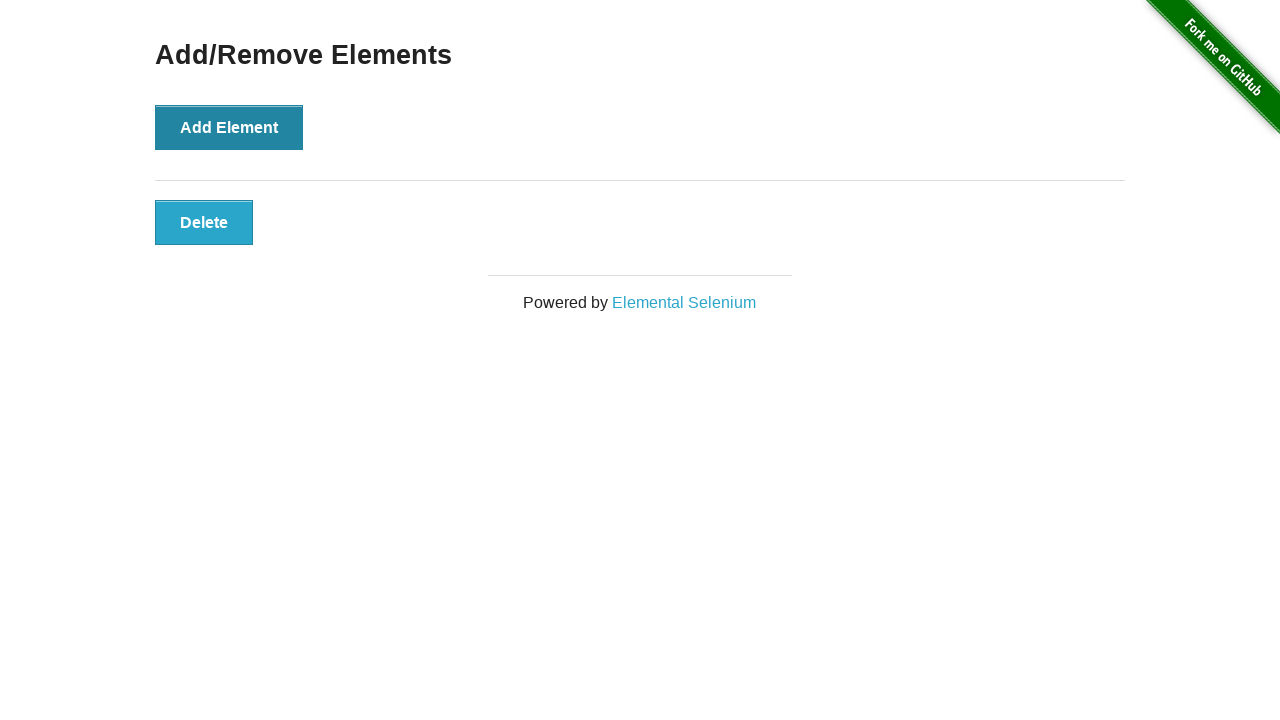

Clicked the Delete button to remove the element at (204, 222) on xpath=//*[text()='Delete']
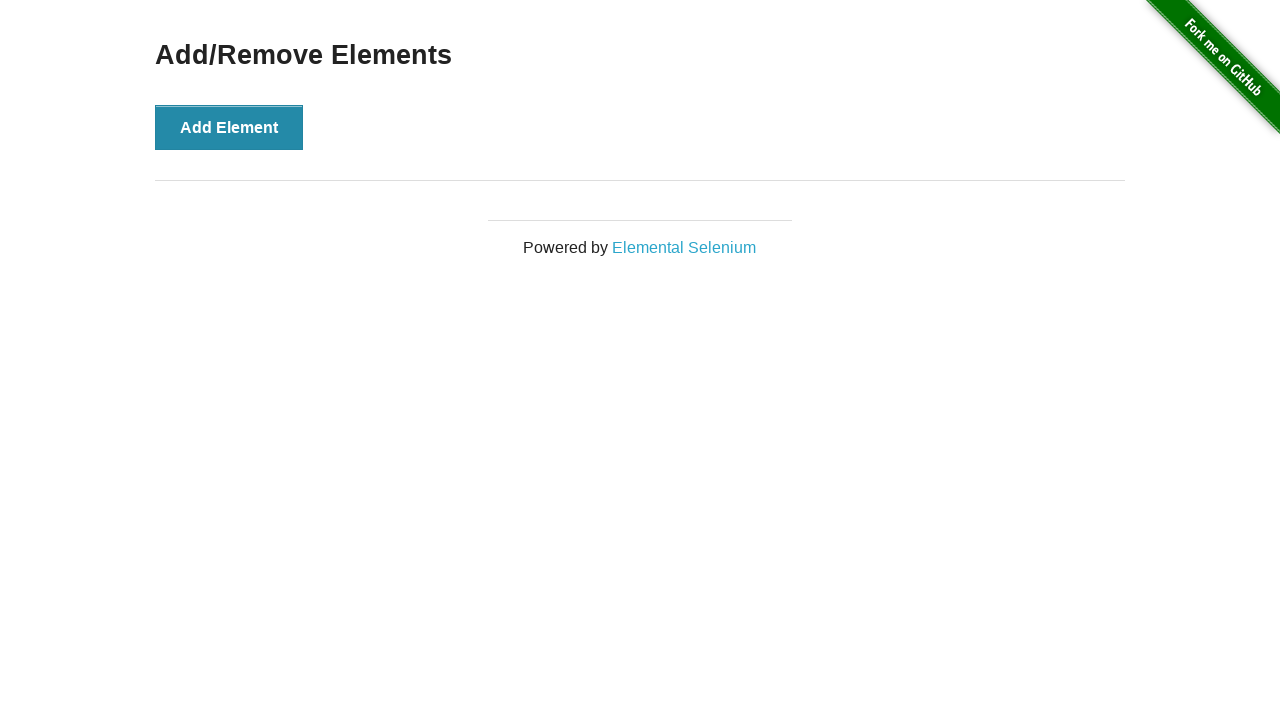

Verified the 'Add/Remove Elements' heading is still visible
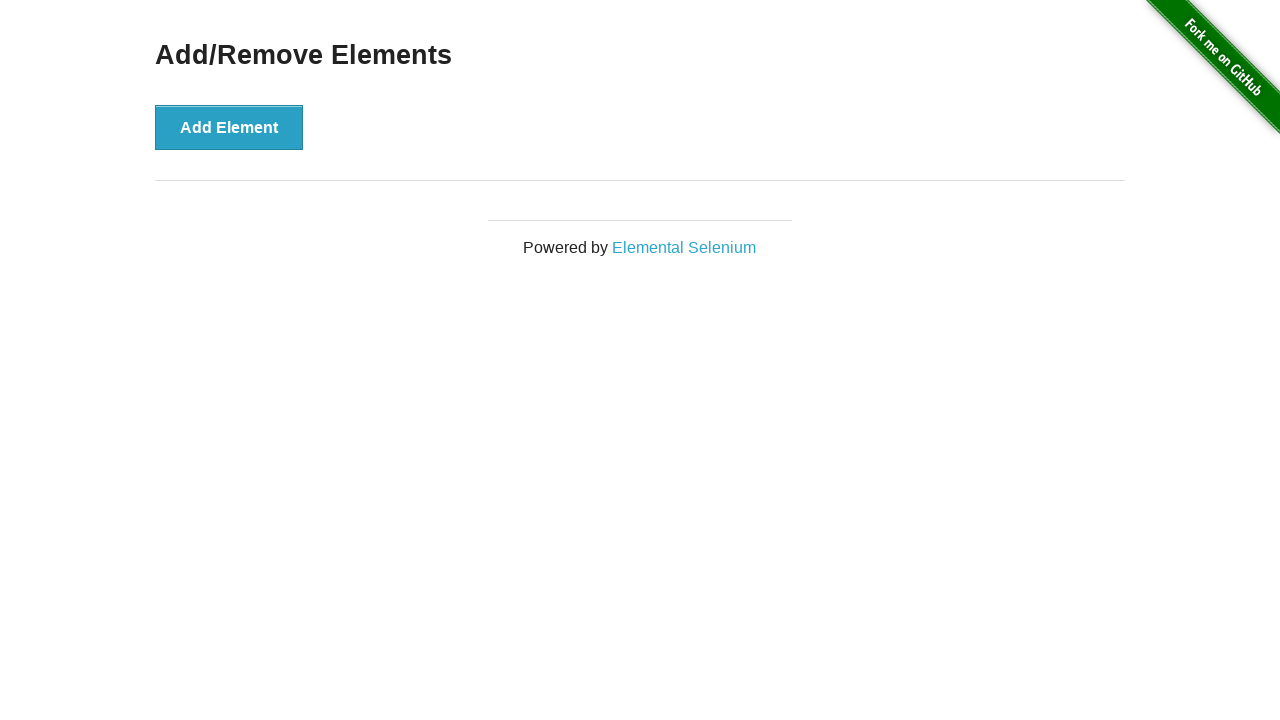

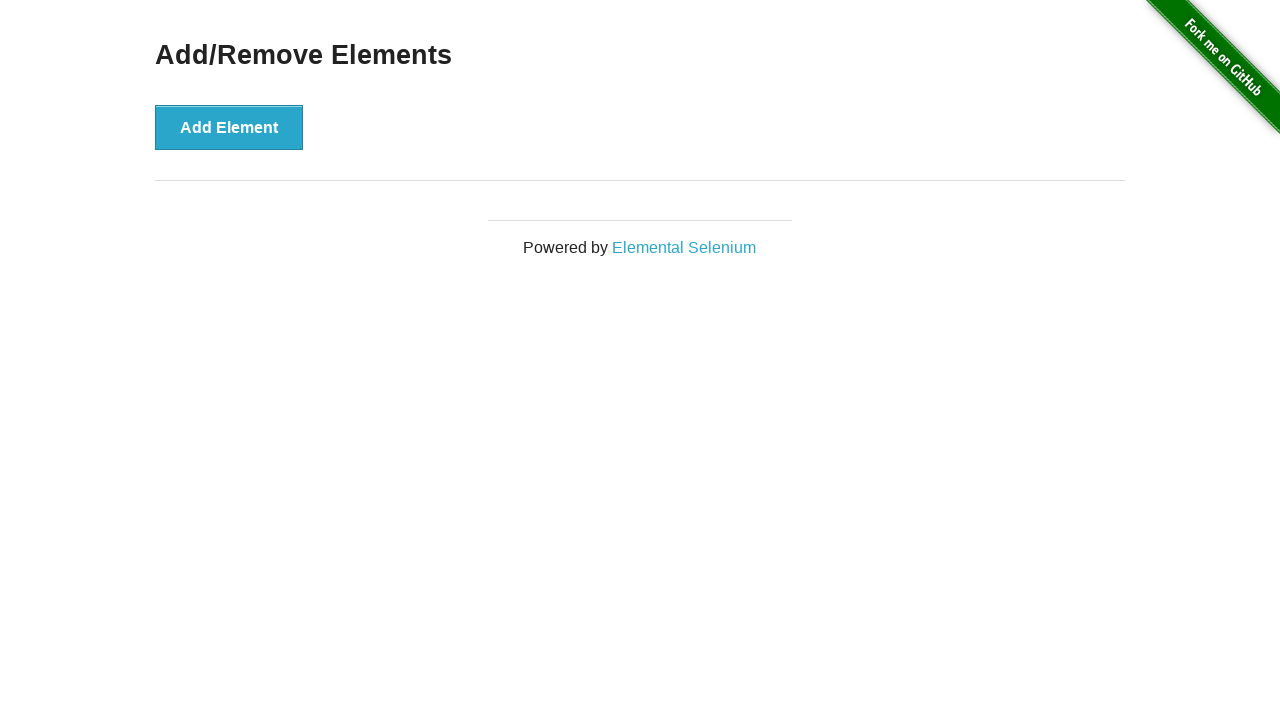